Tests file upload functionality by uploading a text file to a form and verifying the uploaded filename is displayed correctly after submission.

Starting URL: https://the-internet.herokuapp.com/upload

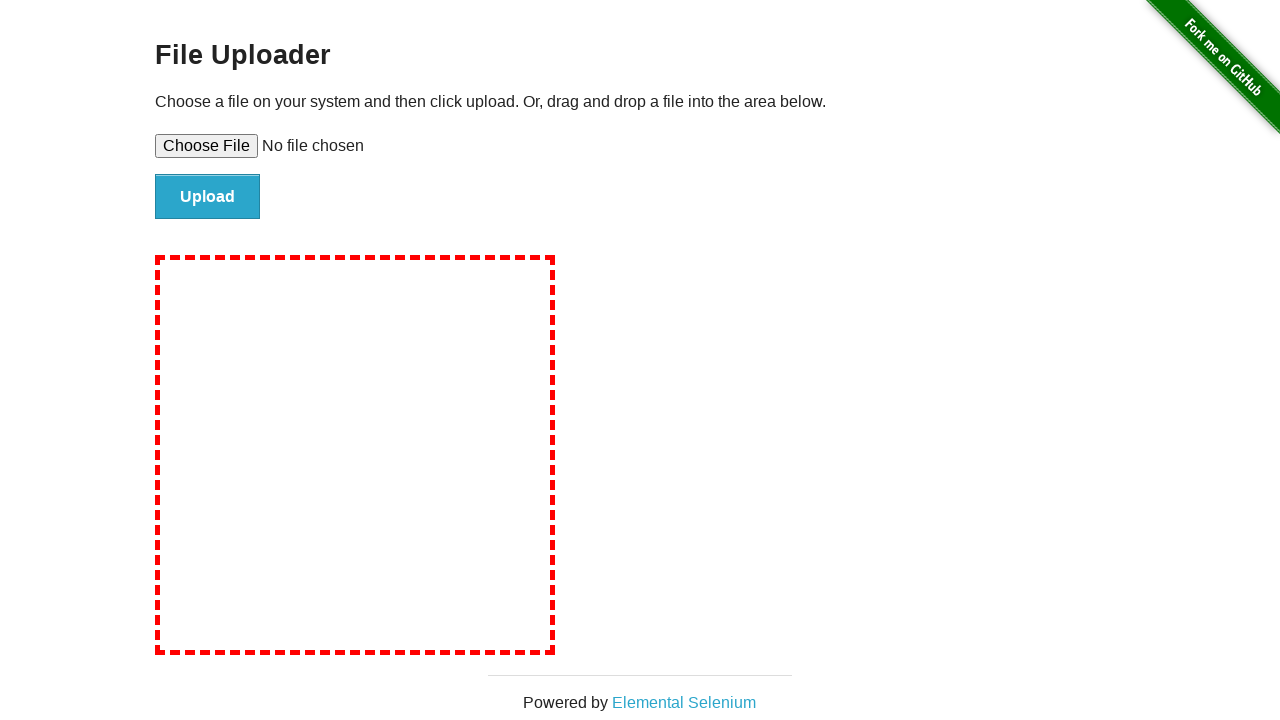

Created temporary text file for upload
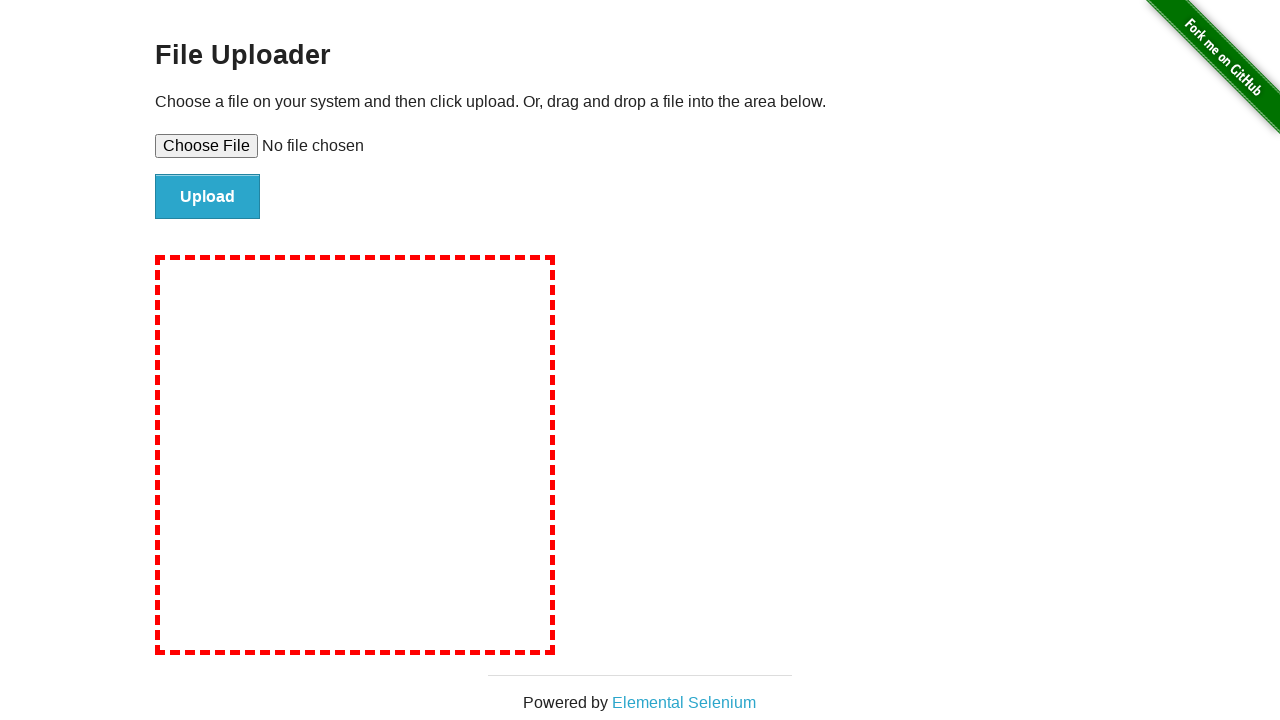

Set input file to upload: tmpx_njtpyy.txt
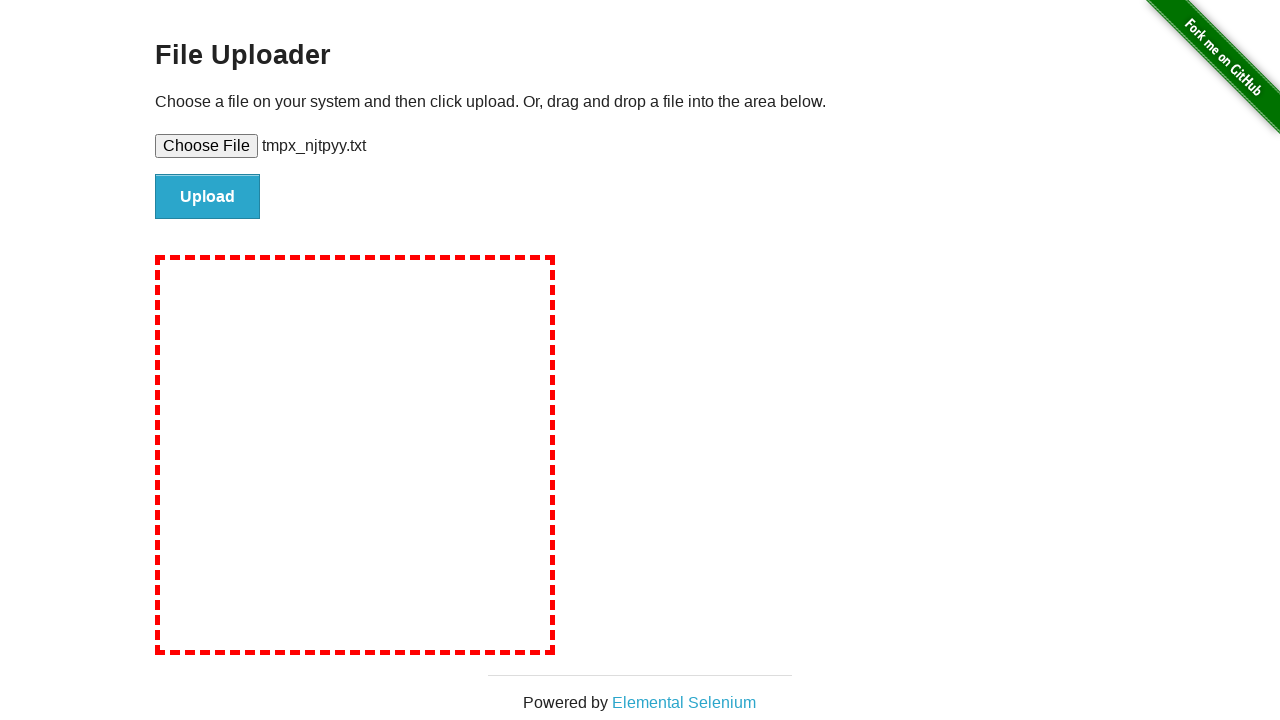

Clicked file submit button at (208, 197) on #file-submit
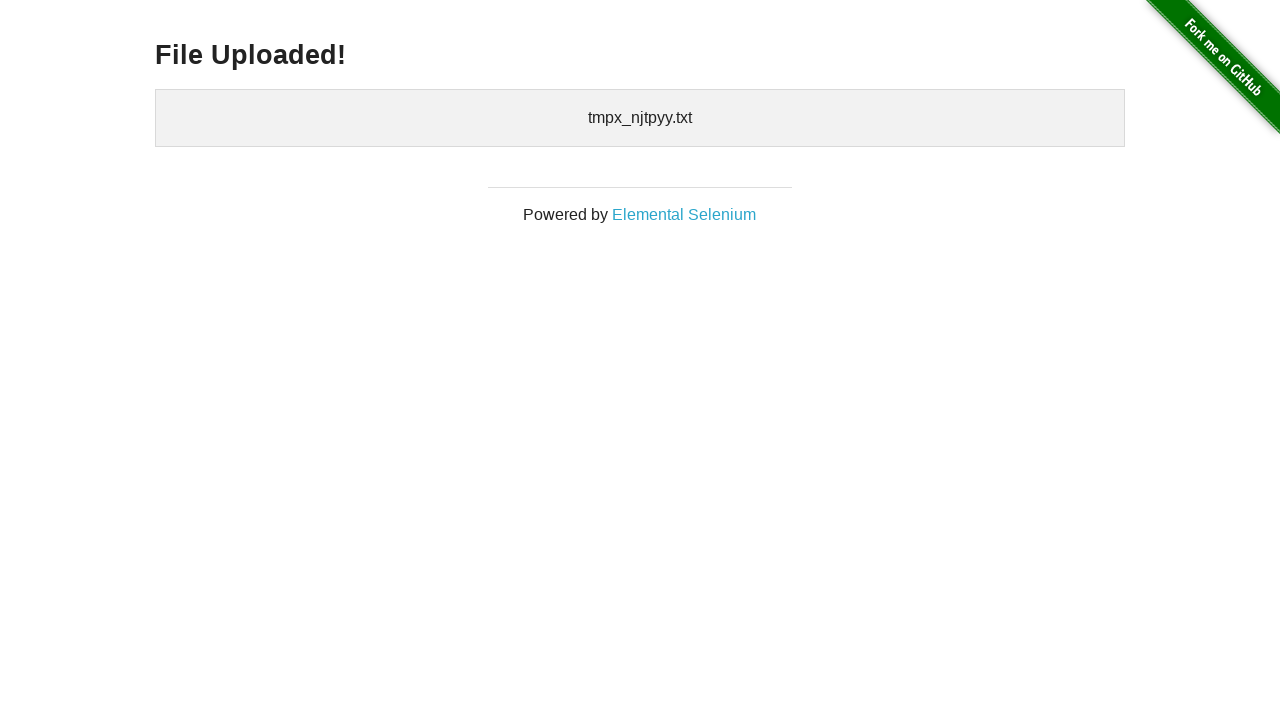

Upload confirmation page loaded with uploaded files section
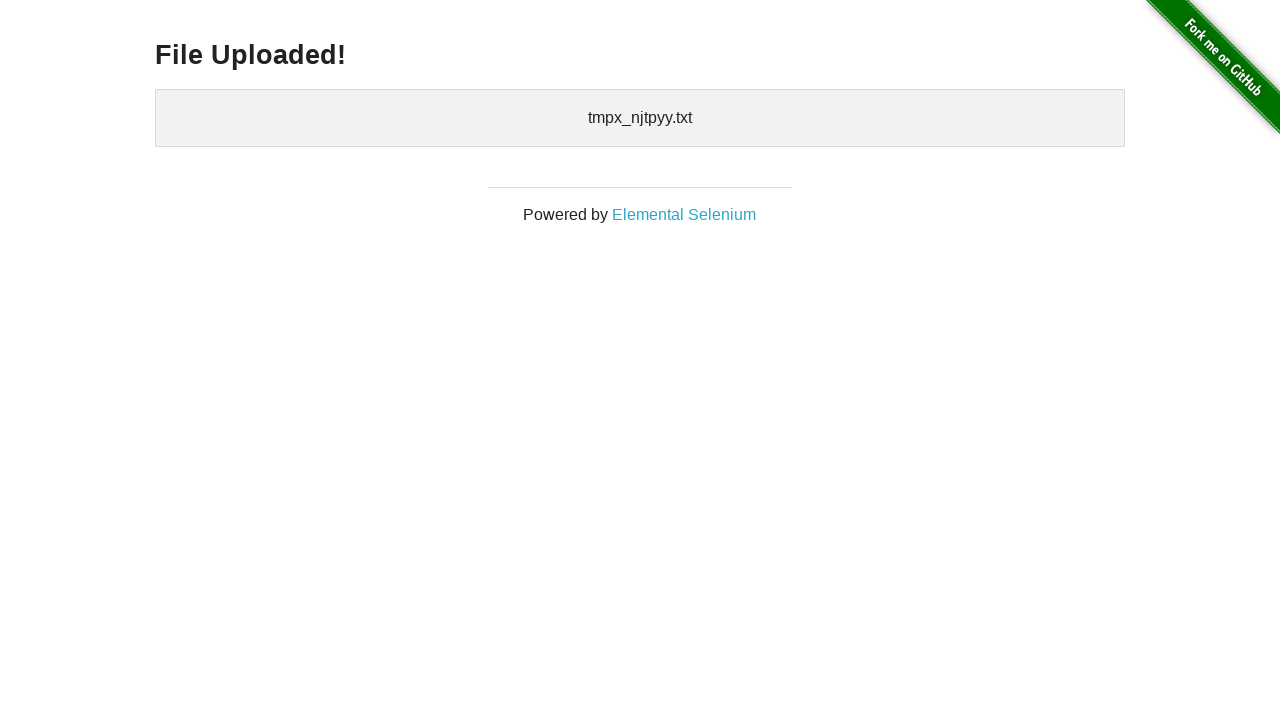

Cleaned up temporary file
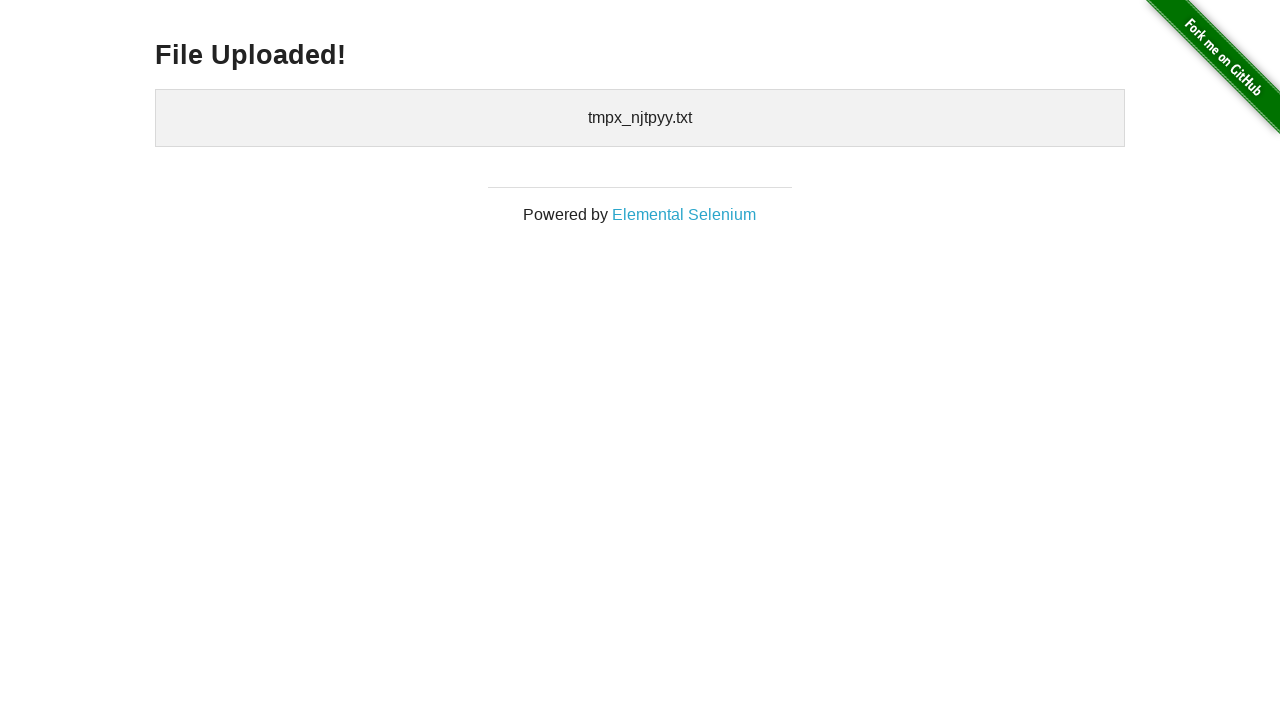

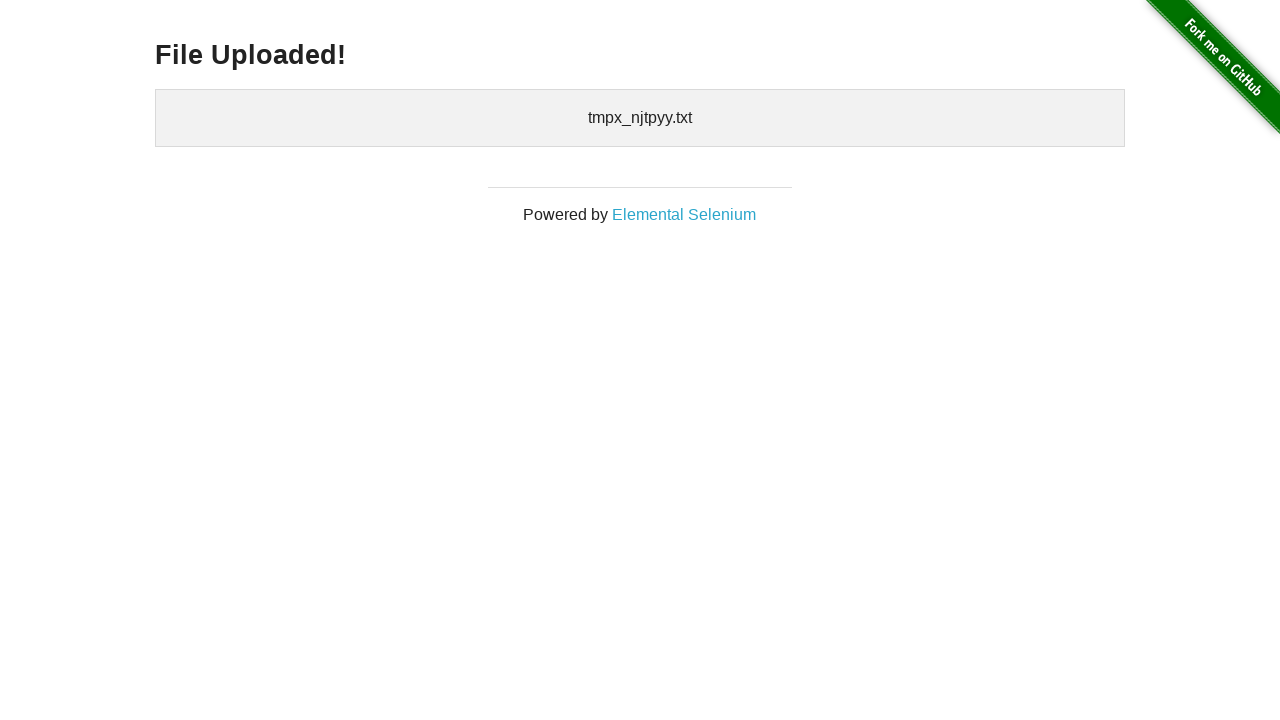